Tests registration form validation when name field is empty, expecting an incomplete data error message

Starting URL: https://web.1000startupdigital.id/authorization/registration/

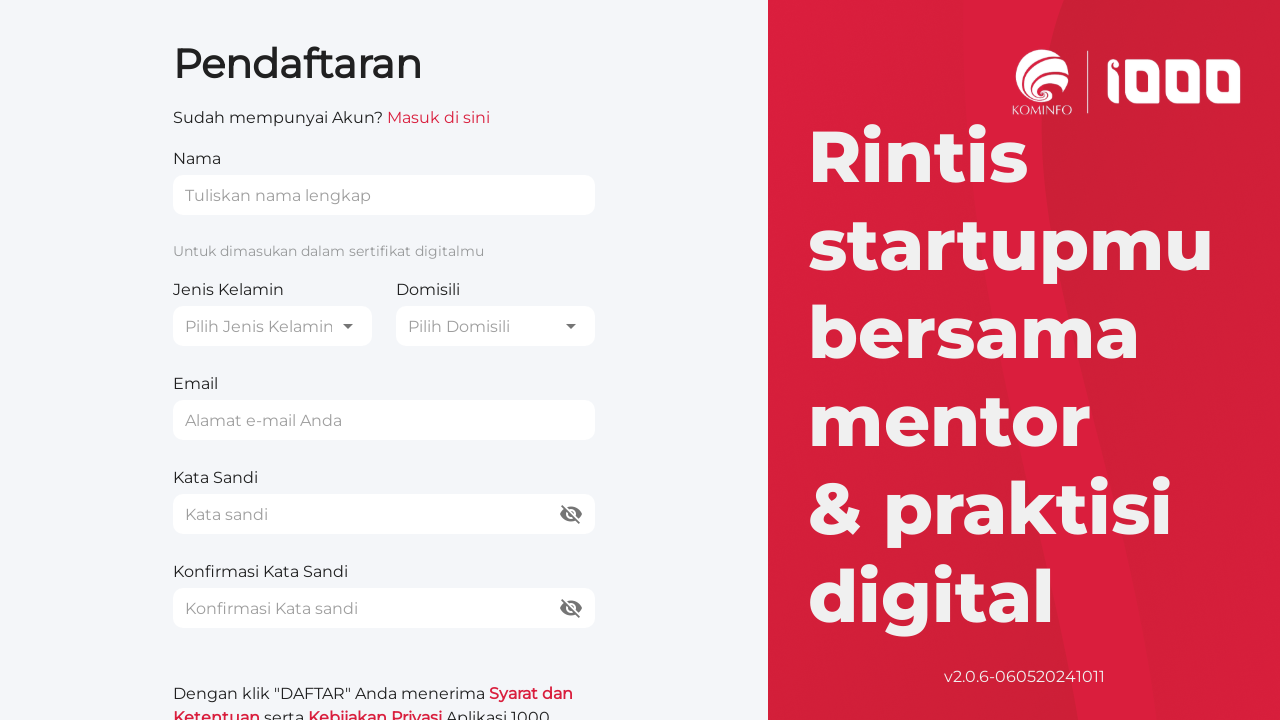

Clicked gender dropdown button with name field empty at (272, 326) on internal:role=button >> nth=0
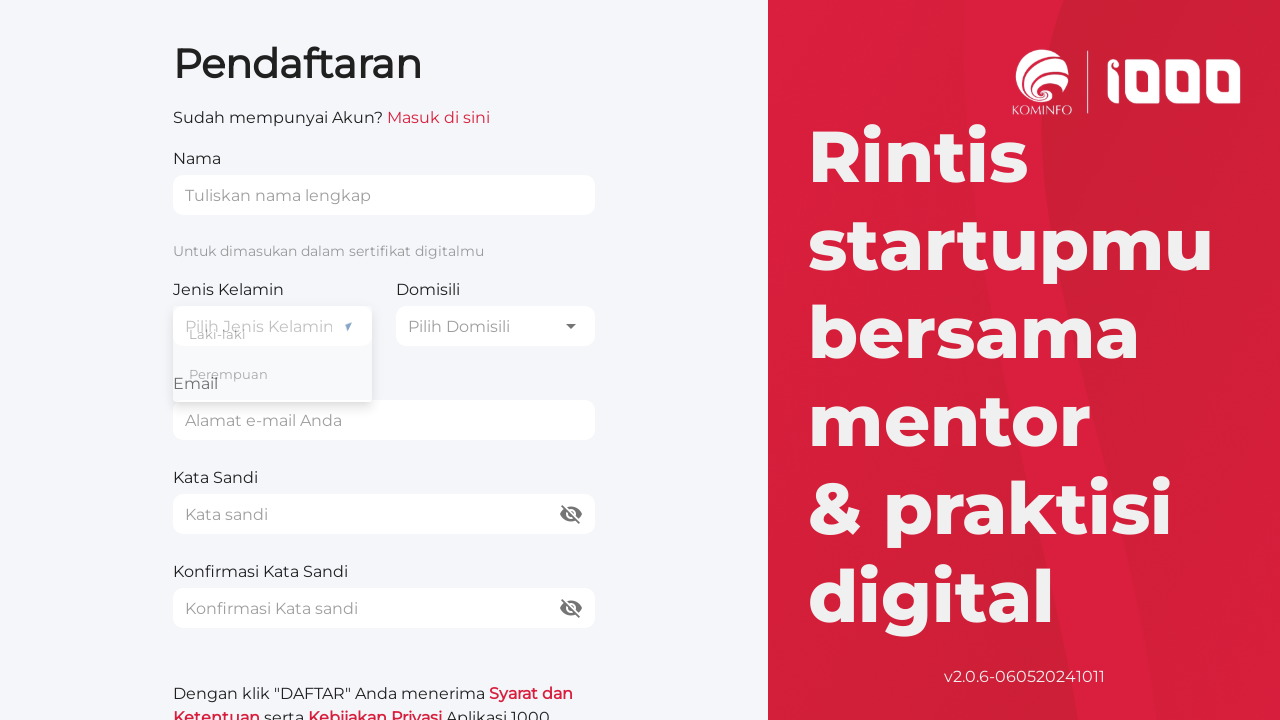

Selected 'Laki-laki' (Male) from gender dropdown at (272, 334) on internal:text="Laki-laki"i
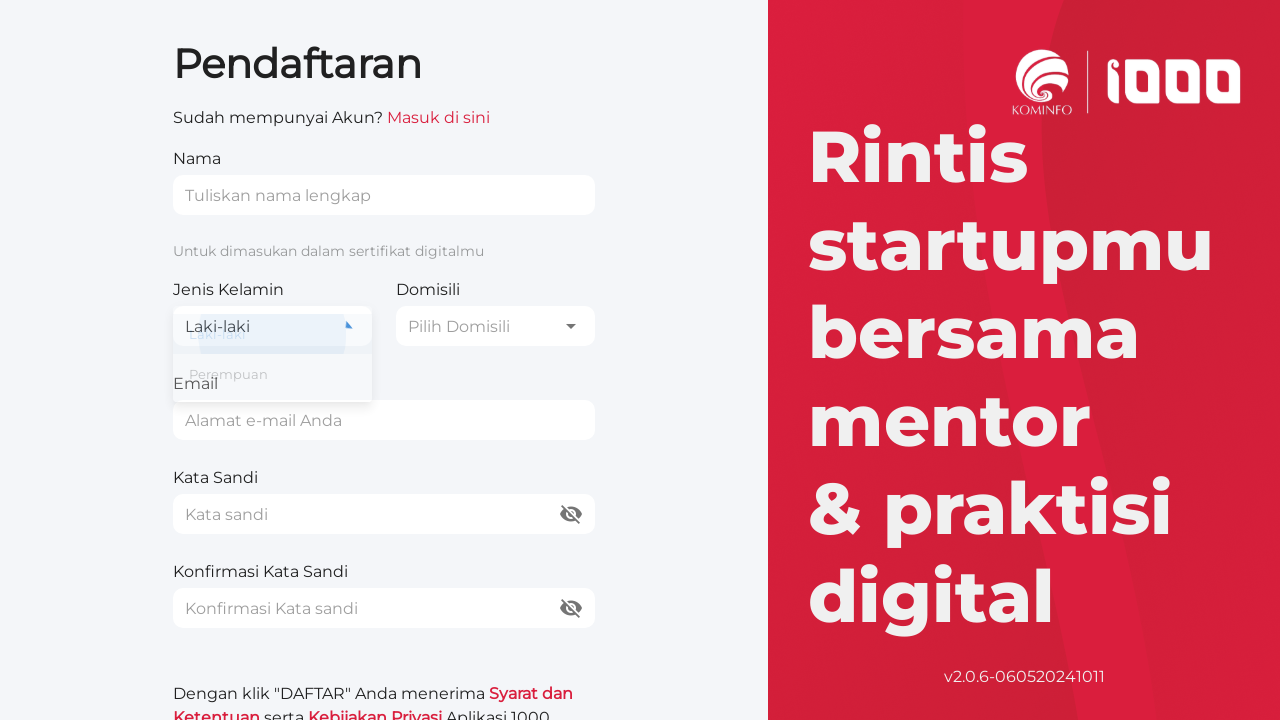

Clicked domicile dropdown at (571, 326) on internal:role=combobox >> i
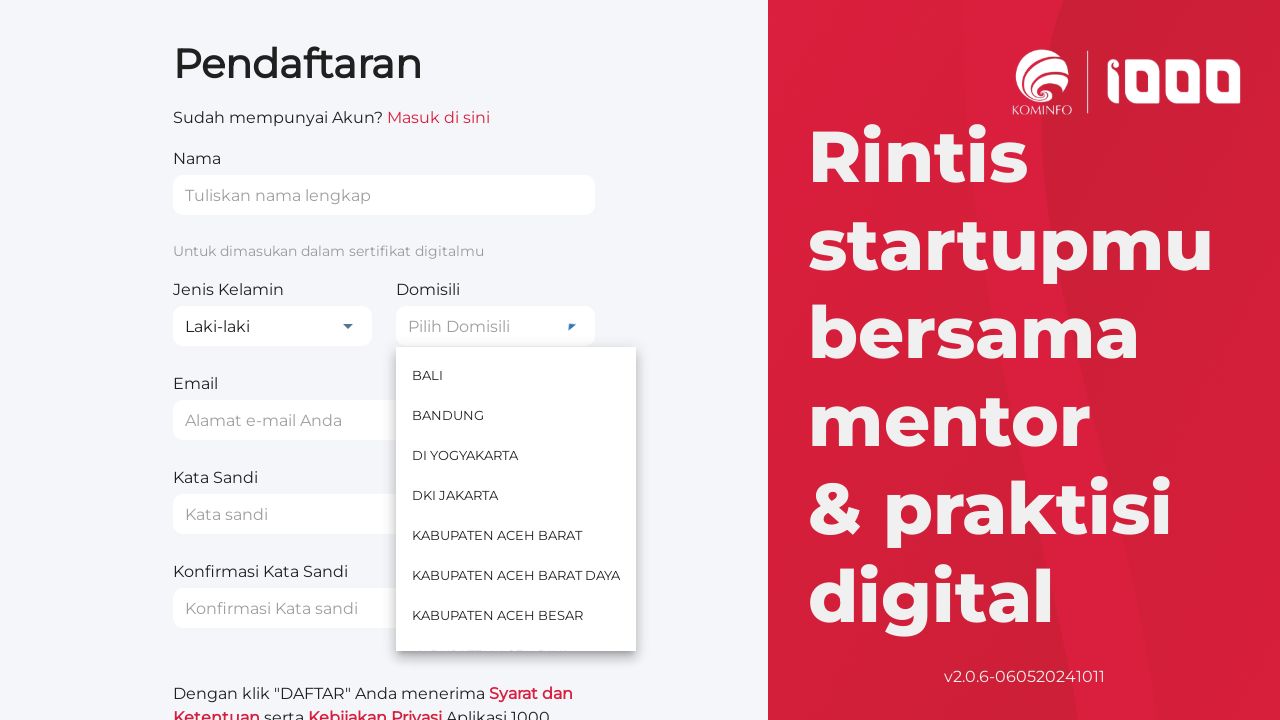

Selected 'BALI' as domicile at (516, 375) on internal:text="BALI"i
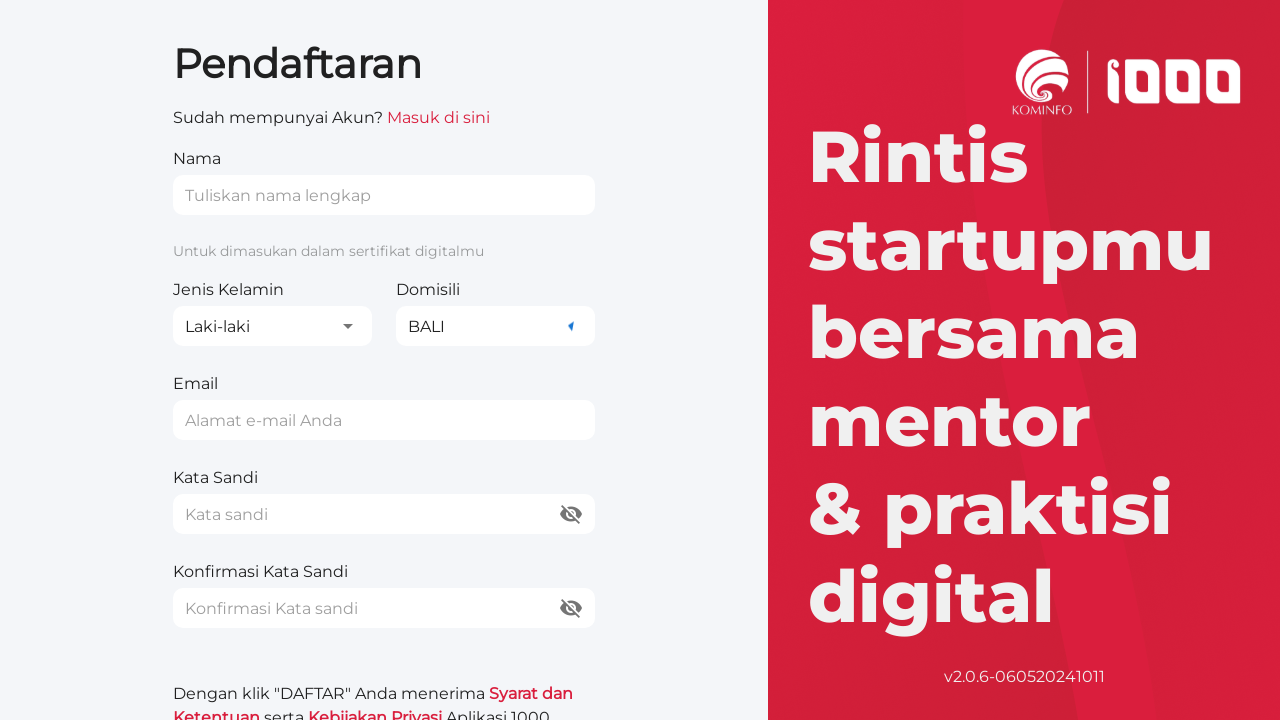

Filled email field with '1000invalid1@gmail.com' on internal:attr=[placeholder="Alamat e-mail Anda"i]
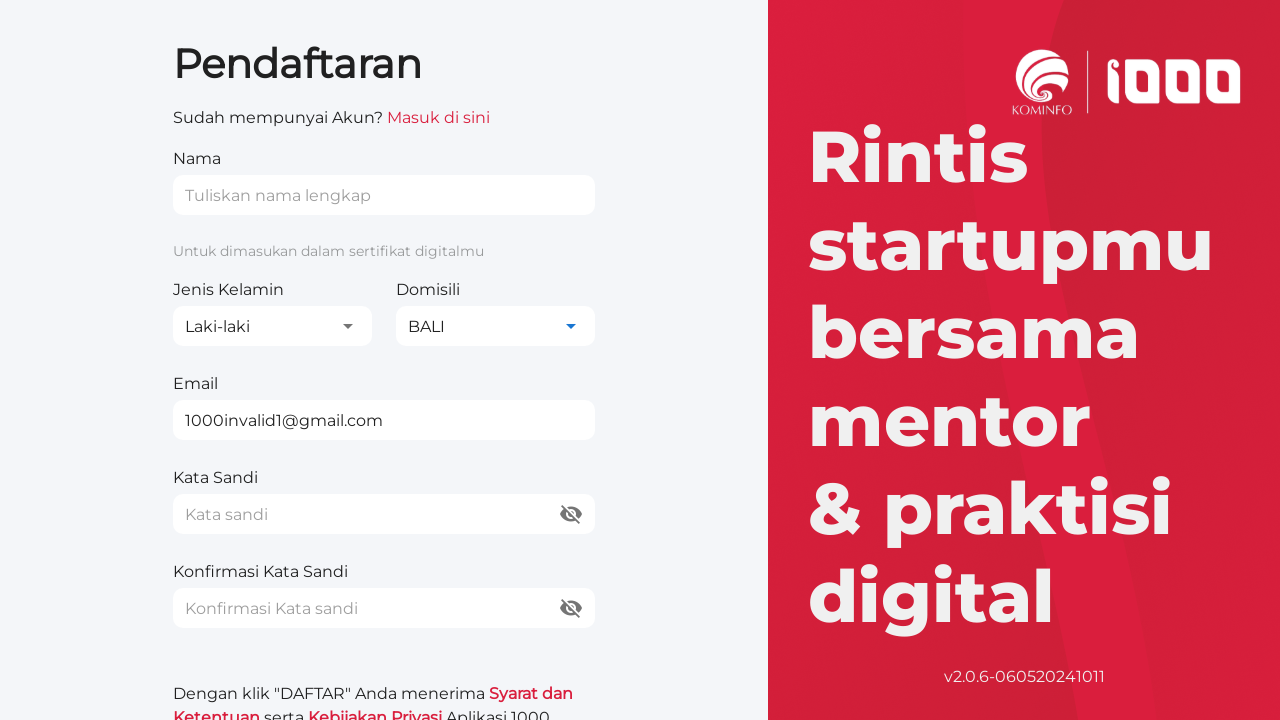

Filled password field with 'cobacoba' on internal:attr=[placeholder="Kata sandi"s]
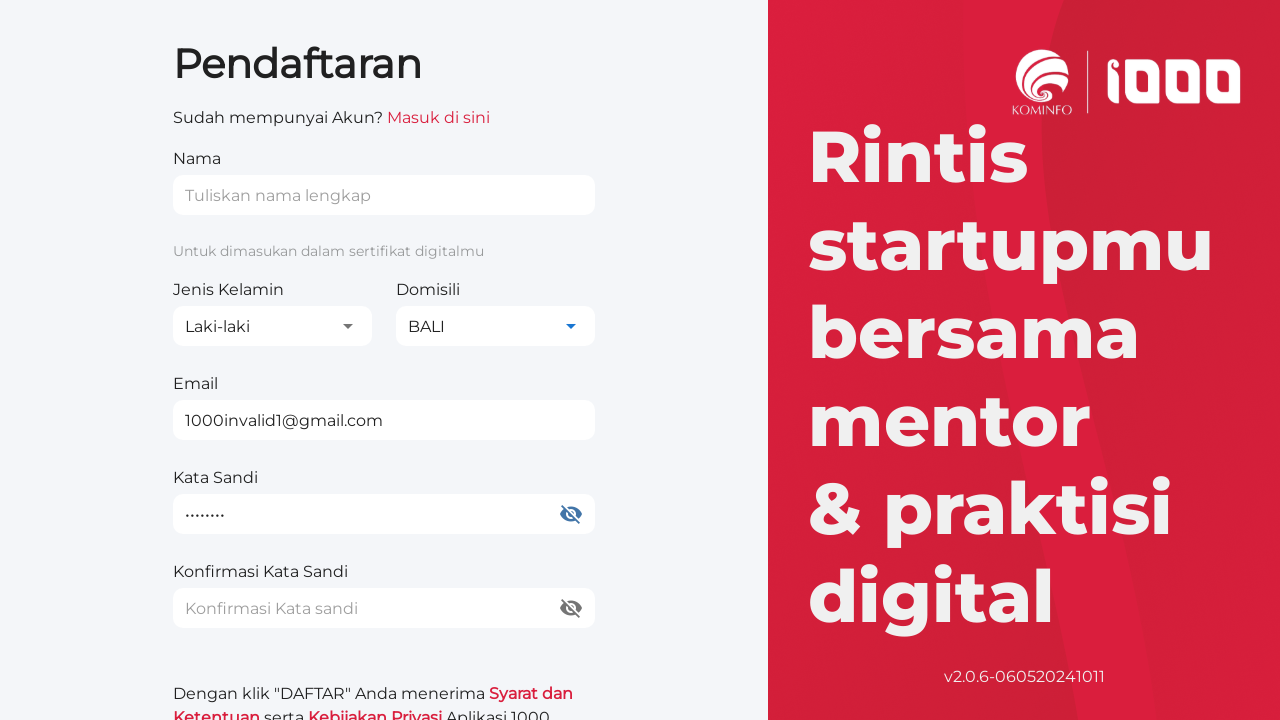

Filled confirm password field with 'cobacoba' on internal:attr=[placeholder="Konfirmasi Kata sandi"i]
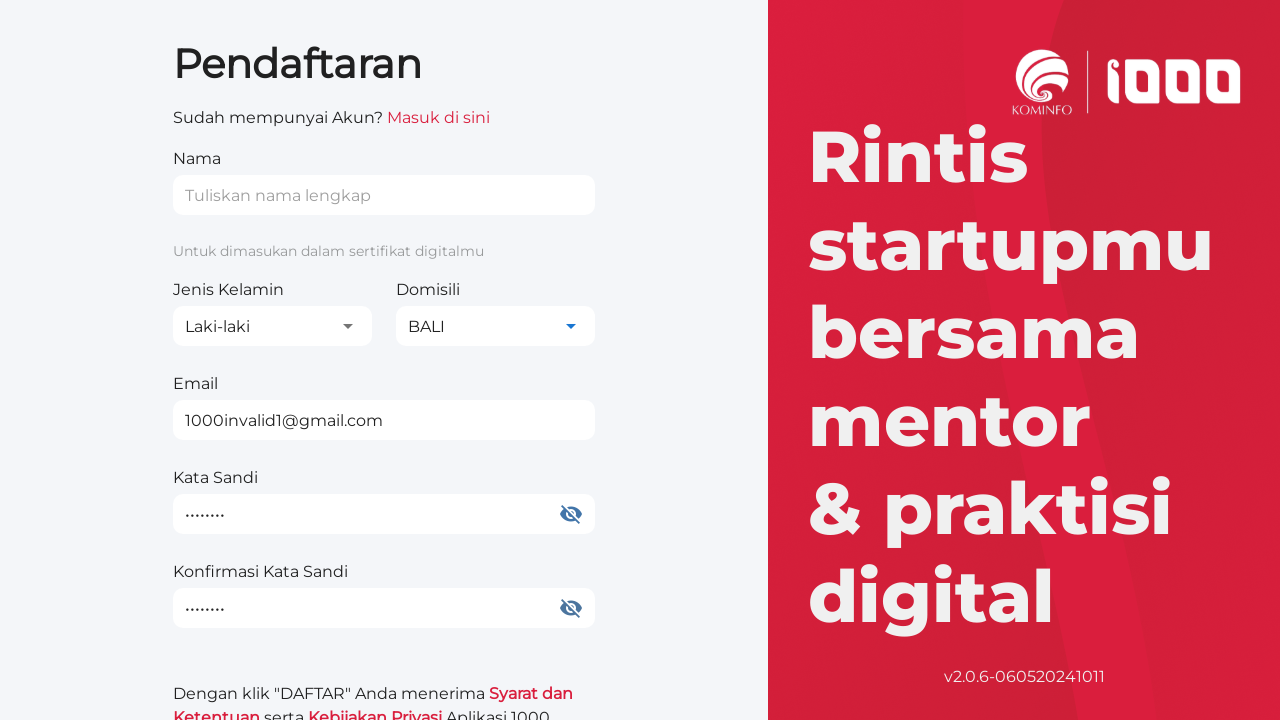

Clicked 'Daftar' (Register) button at (384, 698) on internal:role=button[name="Daftar"i]
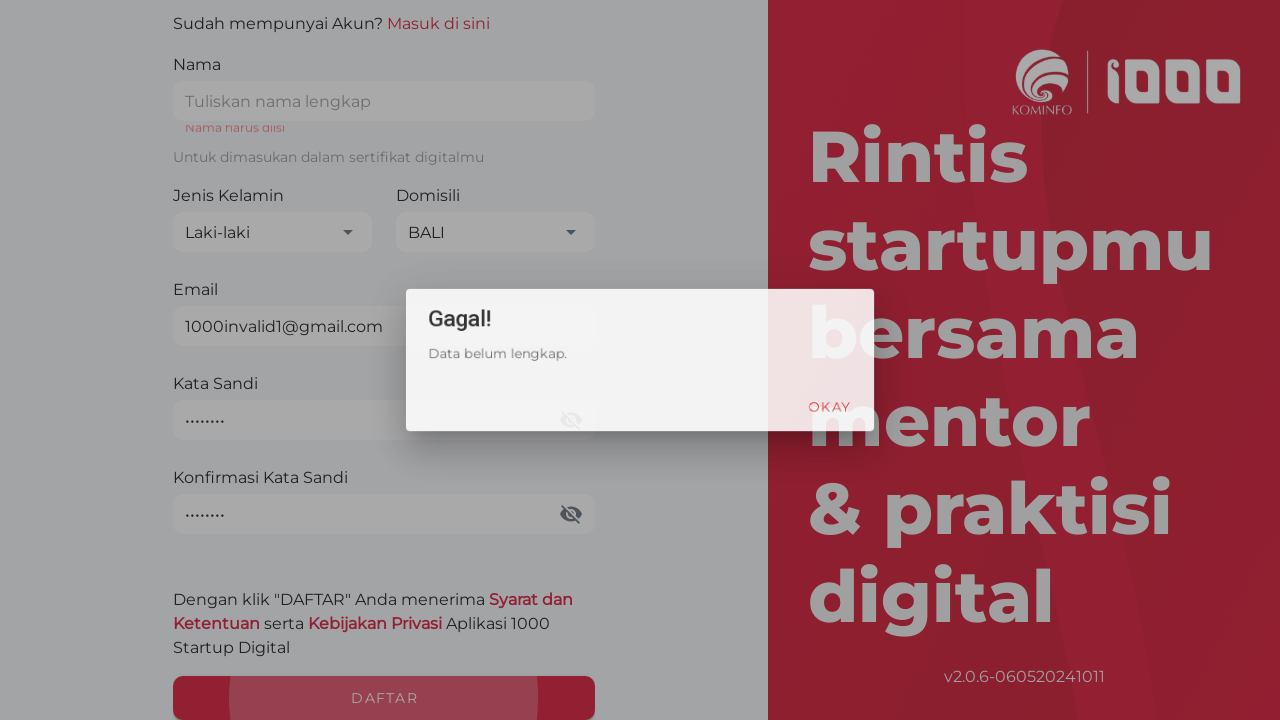

Incomplete data error message 'Data belum lengkap.' appeared as expected
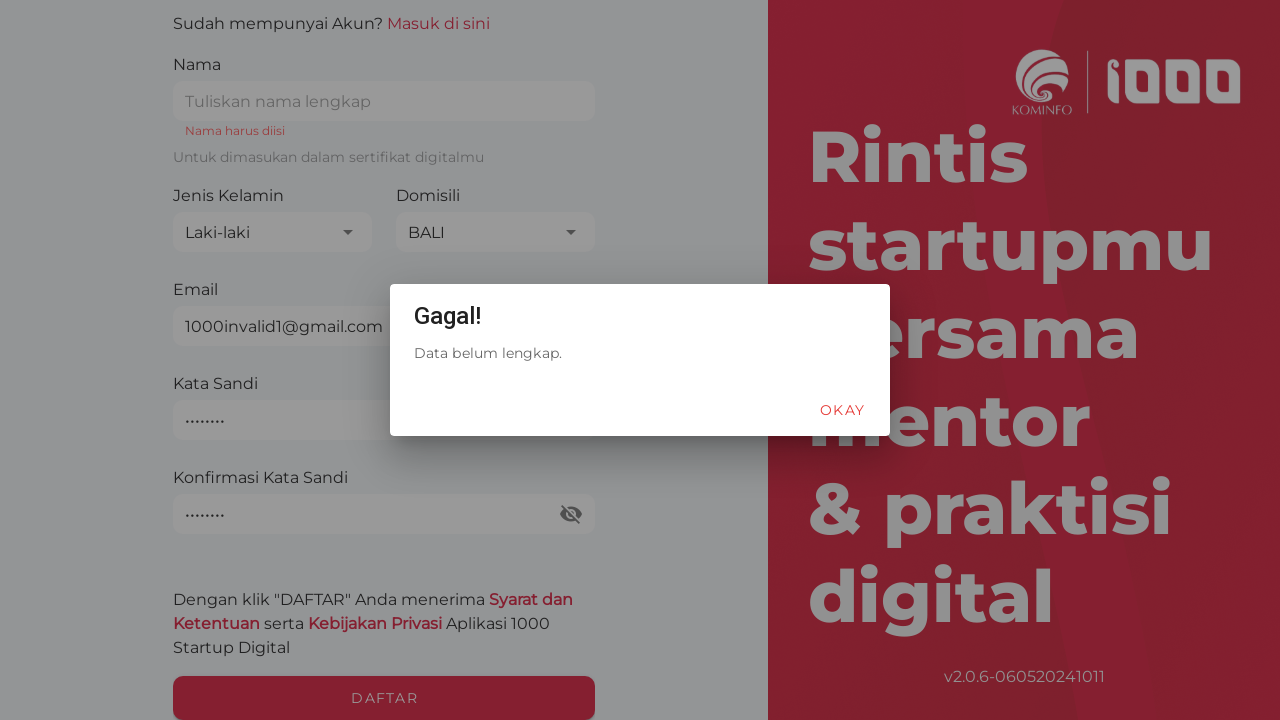

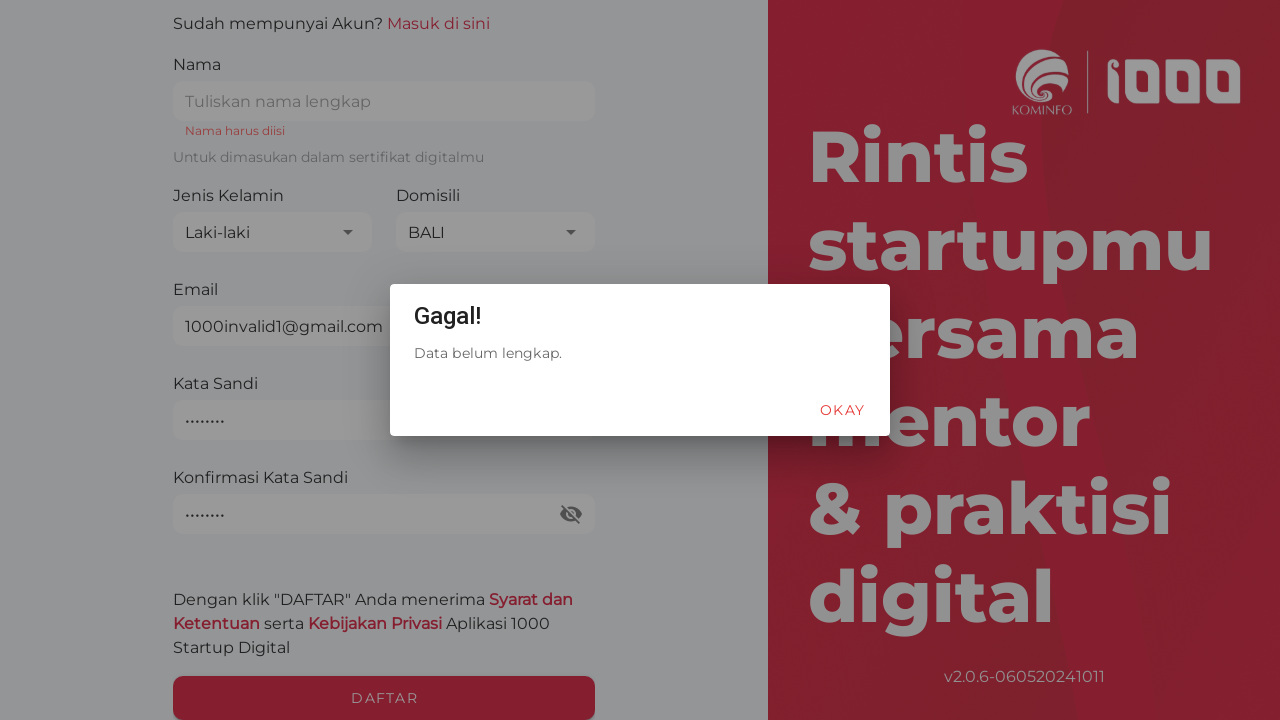